Tests JavaScript alert handling on DemoQA by triggering different types of alerts (simple alert, timed alert, confirm dialog, and prompt dialog) and interacting with them through accept, dismiss, and text input.

Starting URL: https://demoqa.com/alerts

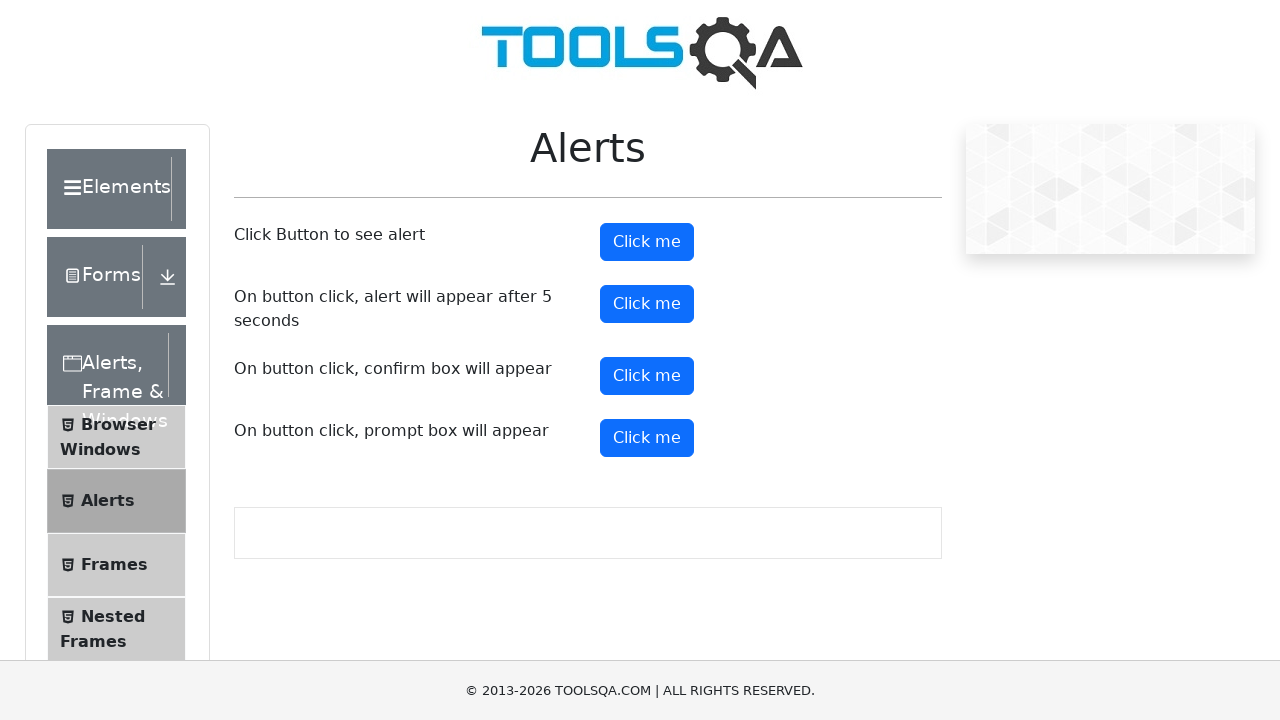

Clicked simple alert button at (647, 242) on #alertButton
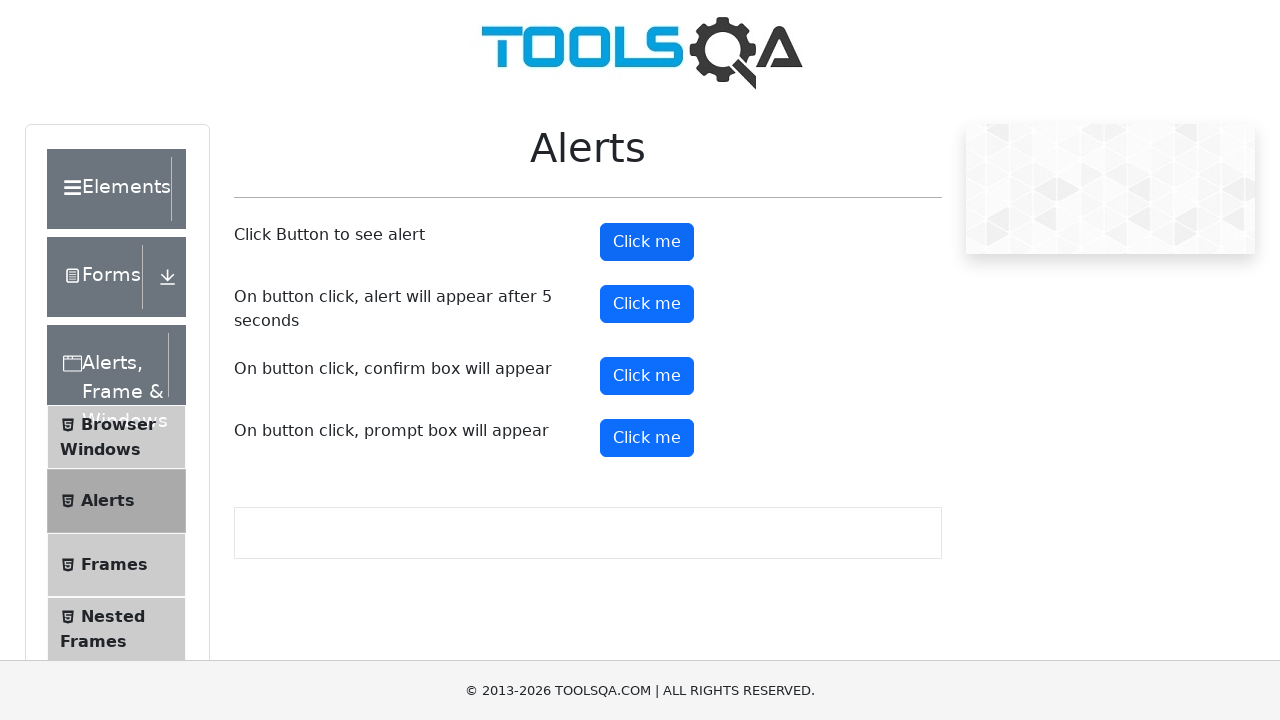

Set up dialog handler to accept simple alert
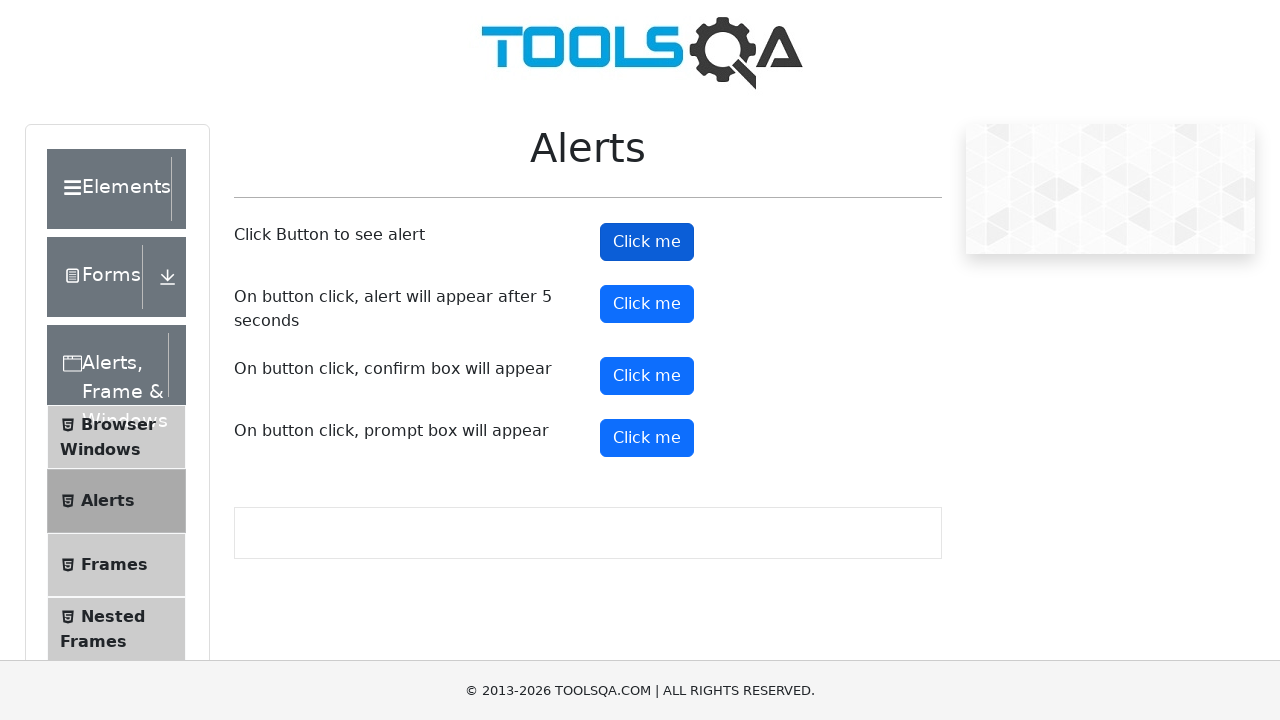

Waited 1 second after accepting simple alert
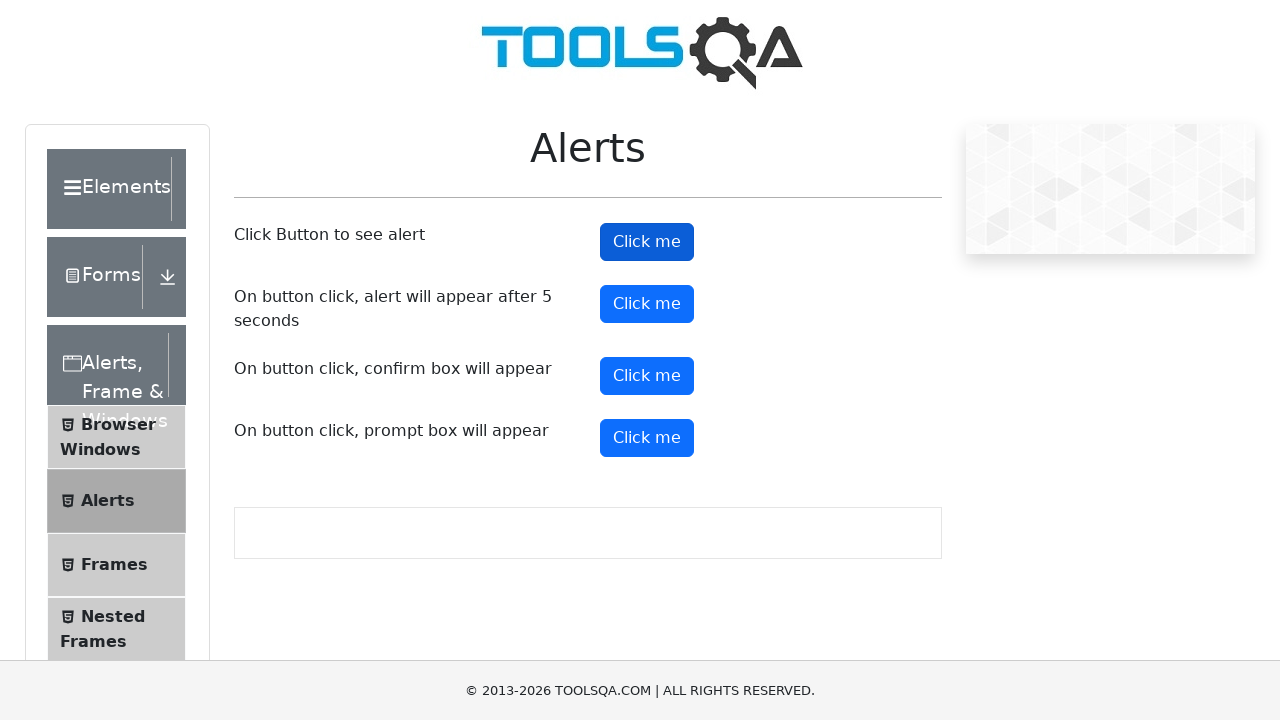

Set up dialog handler to accept timed alert
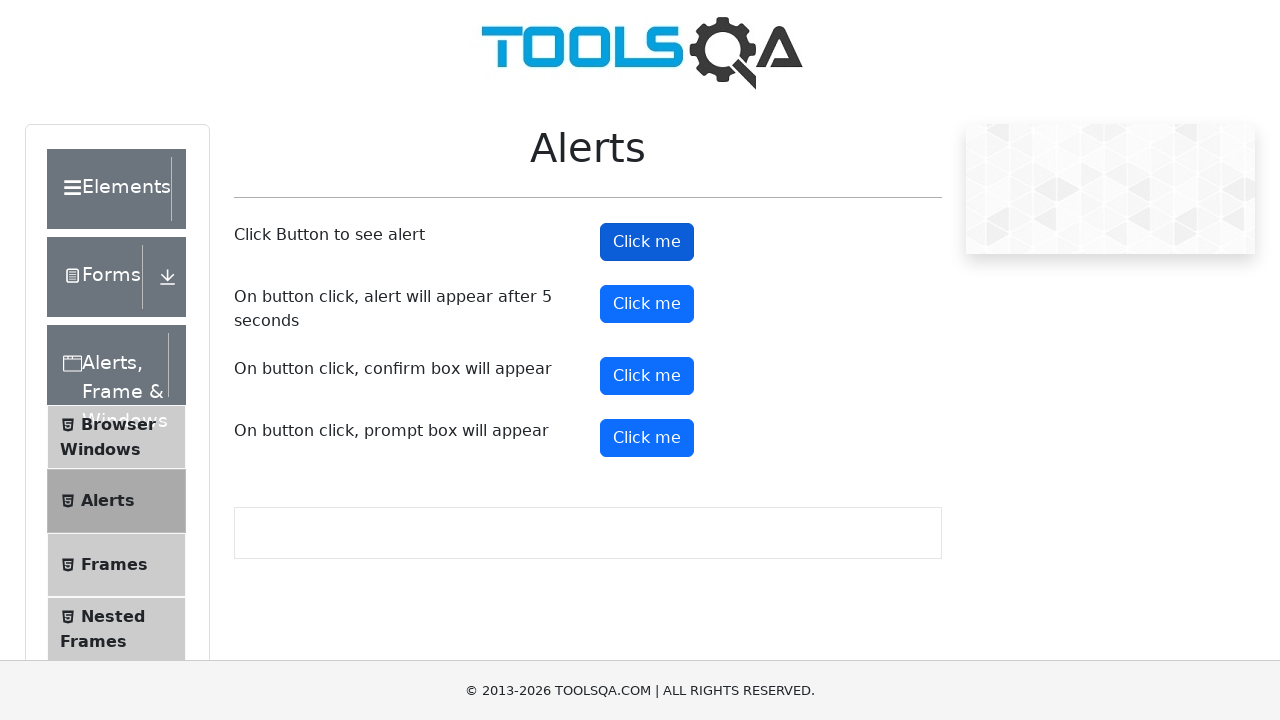

Clicked timed alert button at (647, 304) on #timerAlertButton
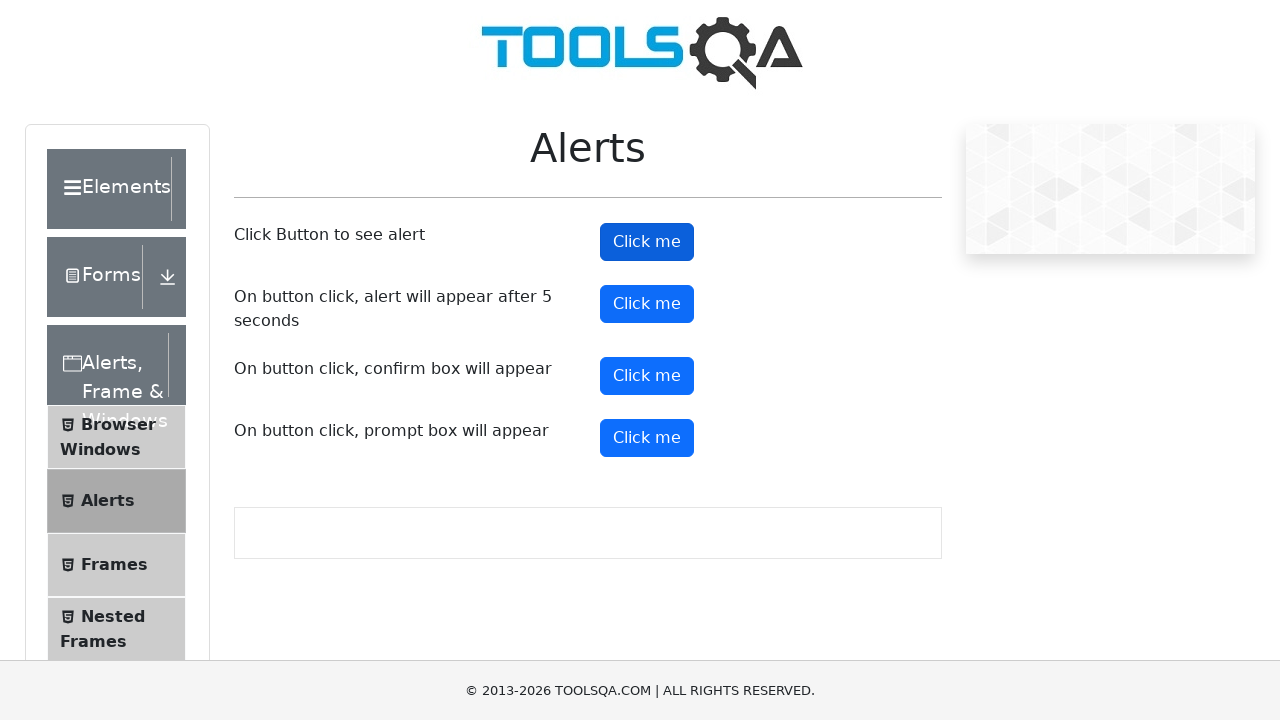

Waited 6 seconds for timed alert to appear and be accepted
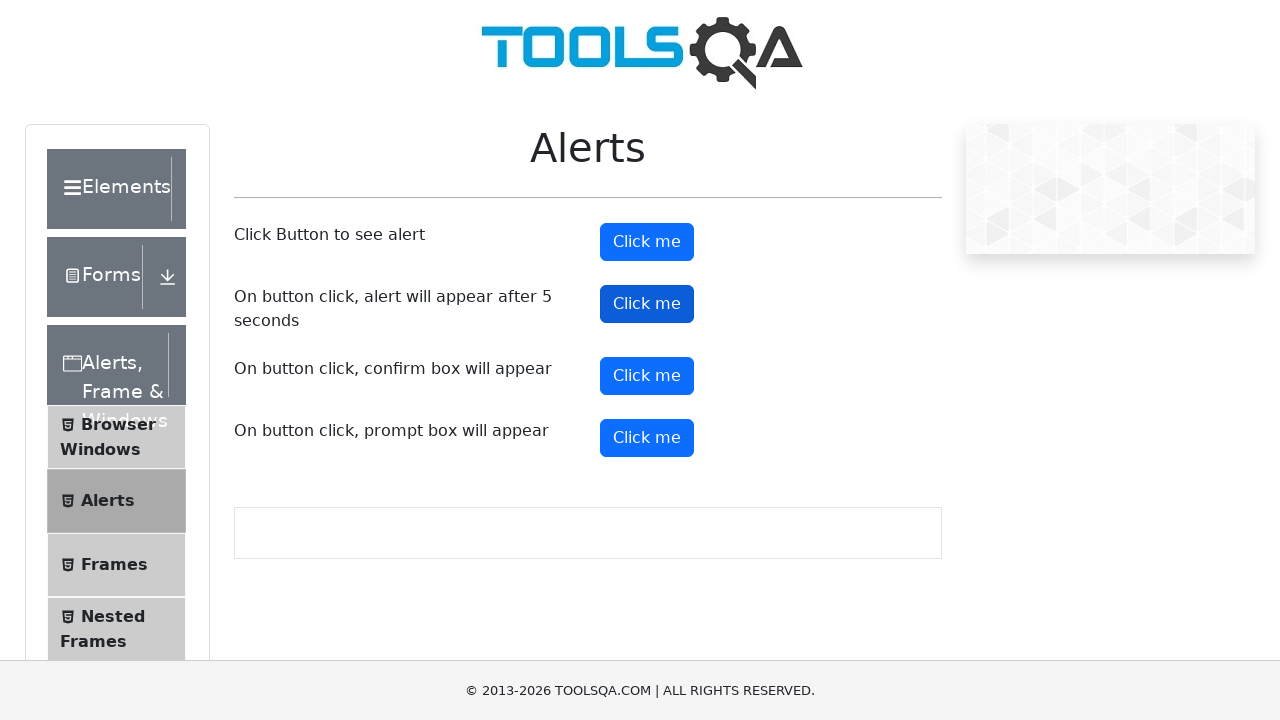

Set up dialog handler to dismiss confirm alert
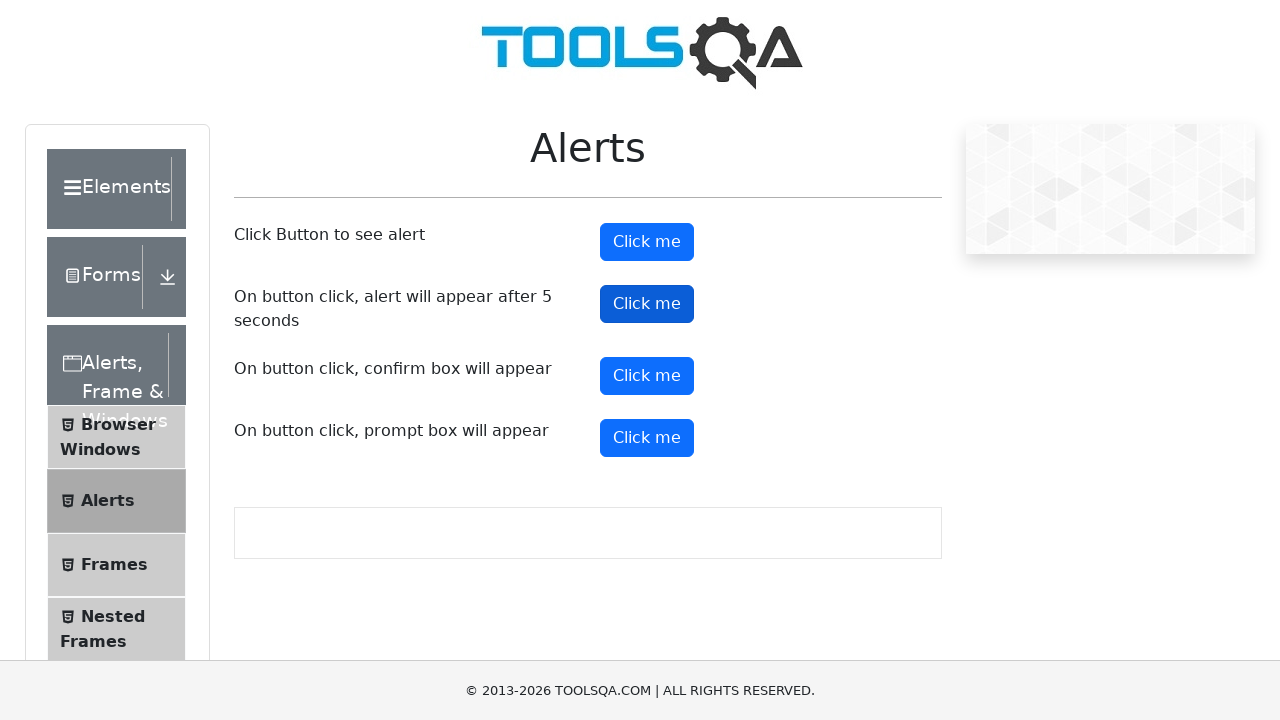

Clicked confirm alert button at (647, 376) on #confirmButton
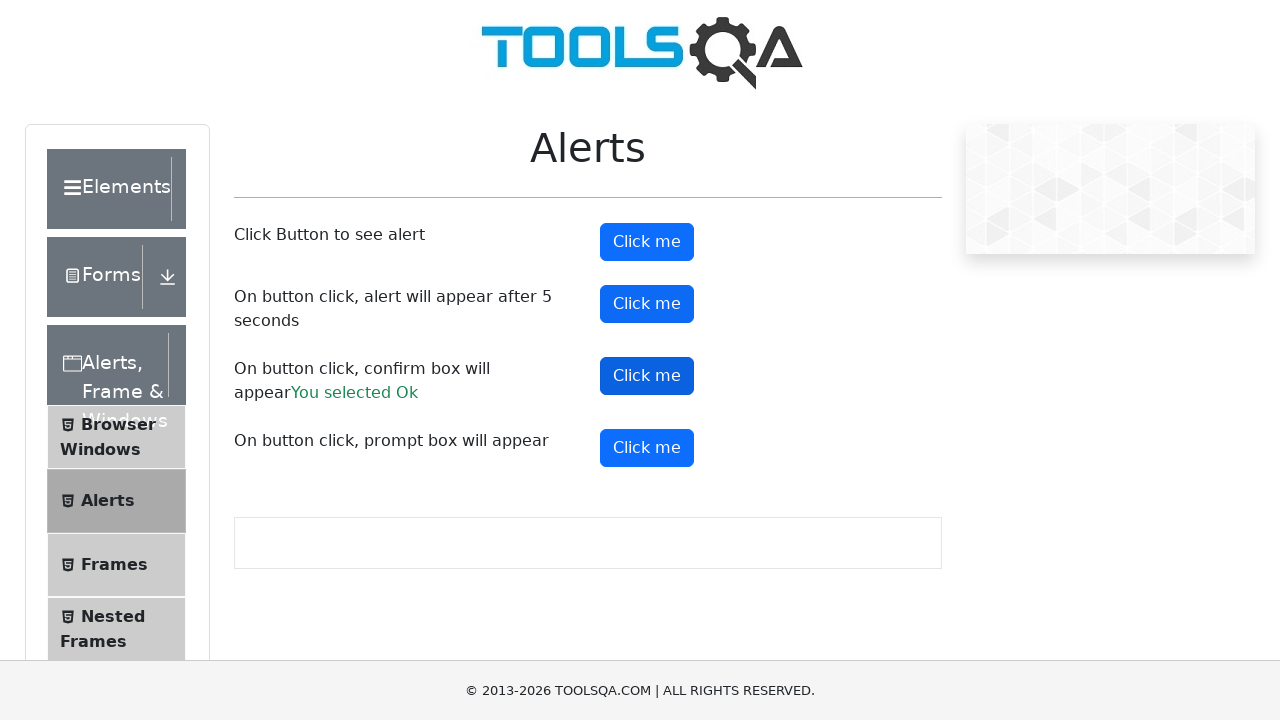

Waited 1 second after dismissing confirm alert
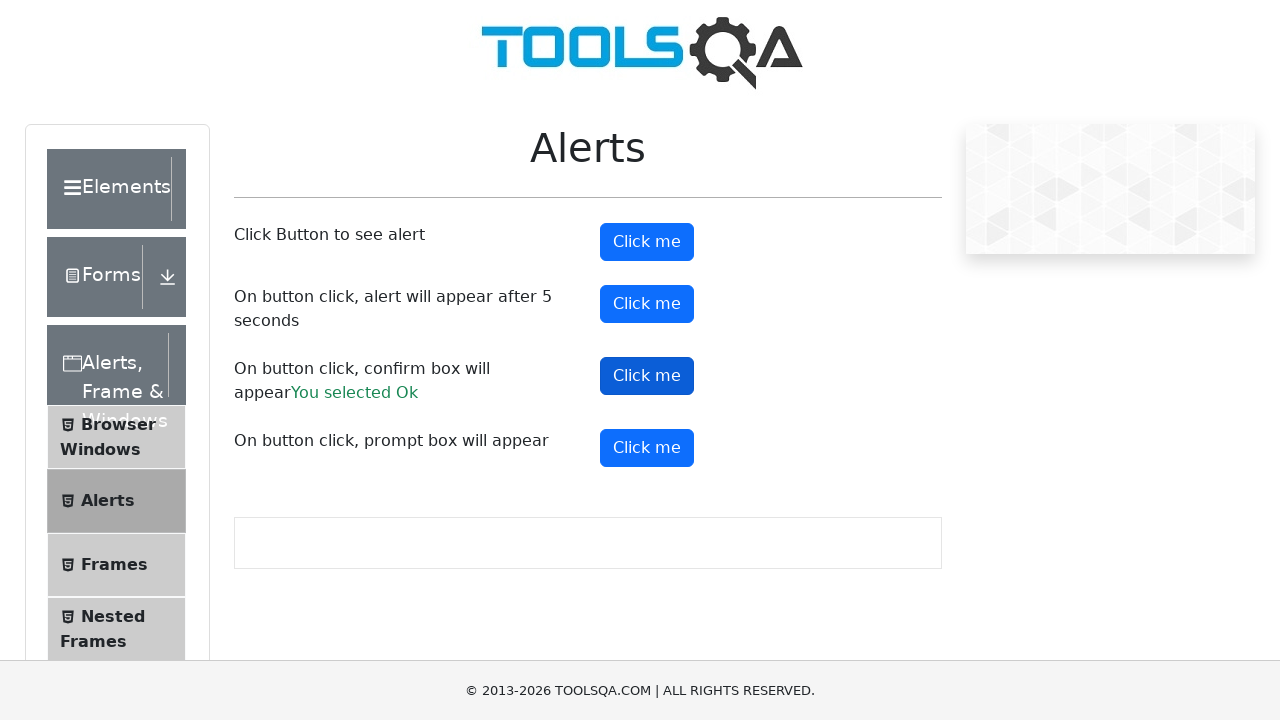

Set up dialog handler to accept prompt alert with text 'Vijay Joshi'
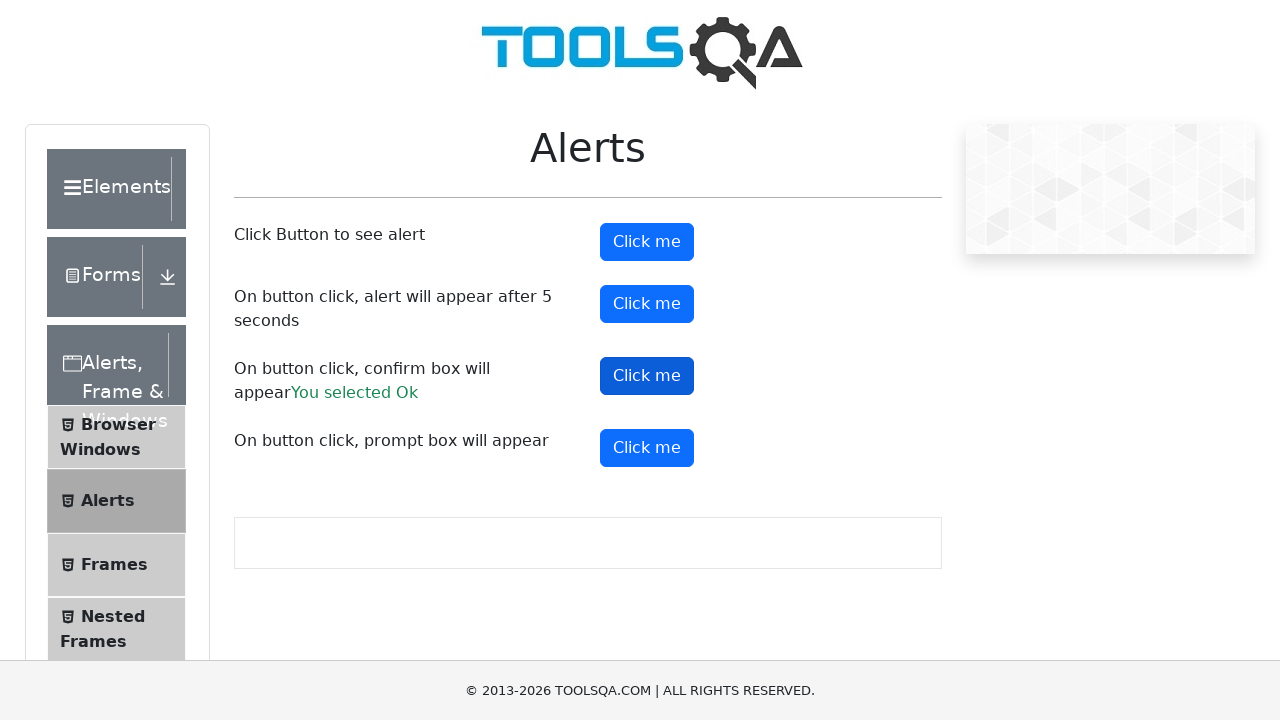

Clicked prompt alert button at (647, 448) on #promtButton
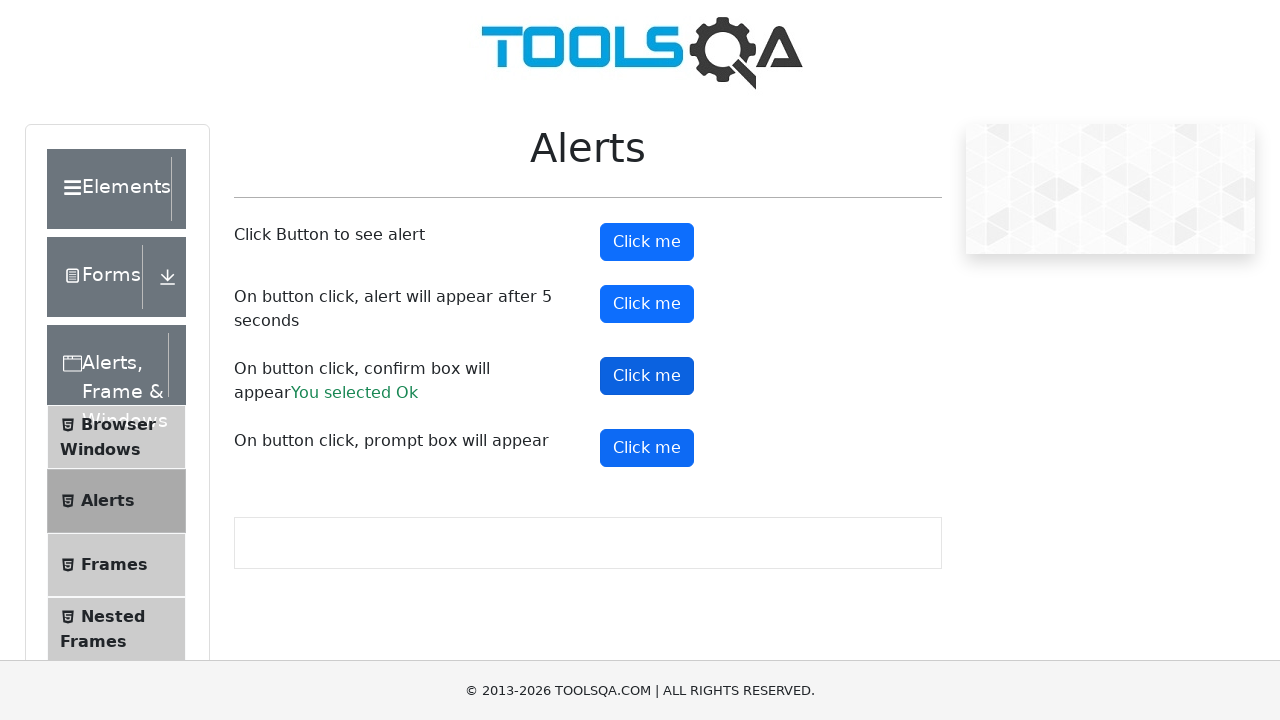

Waited 1 second after accepting prompt alert
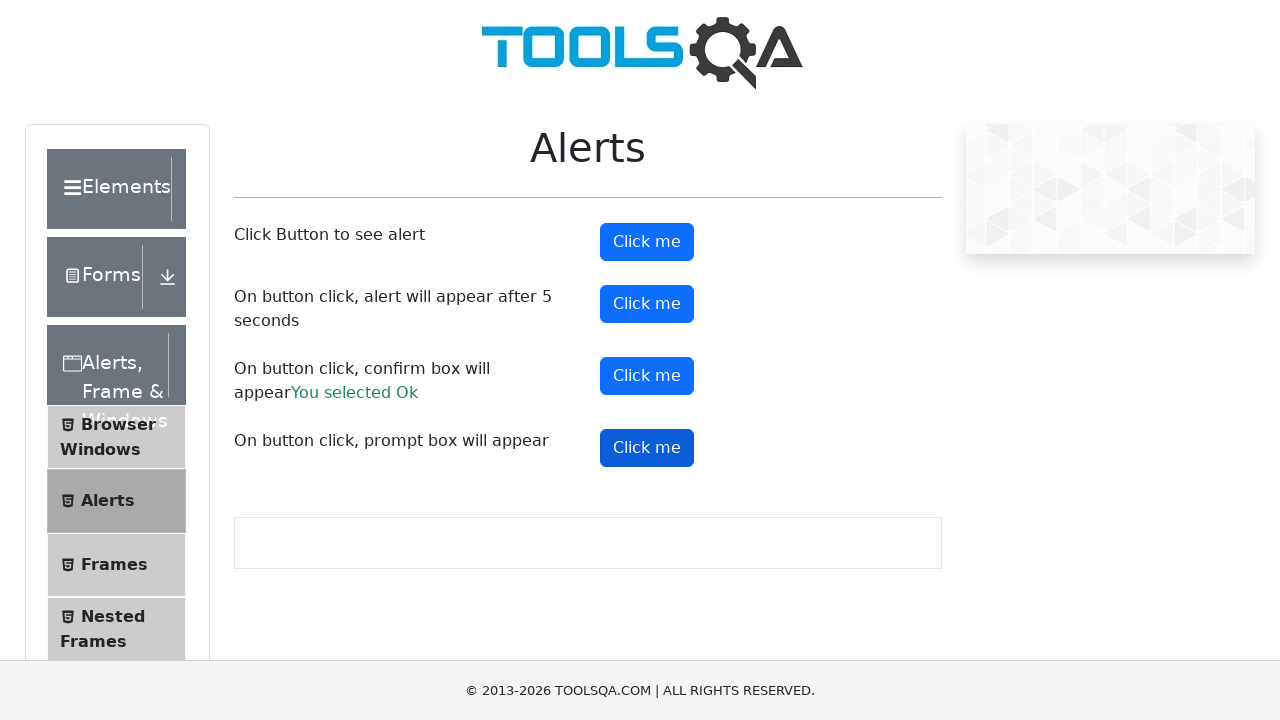

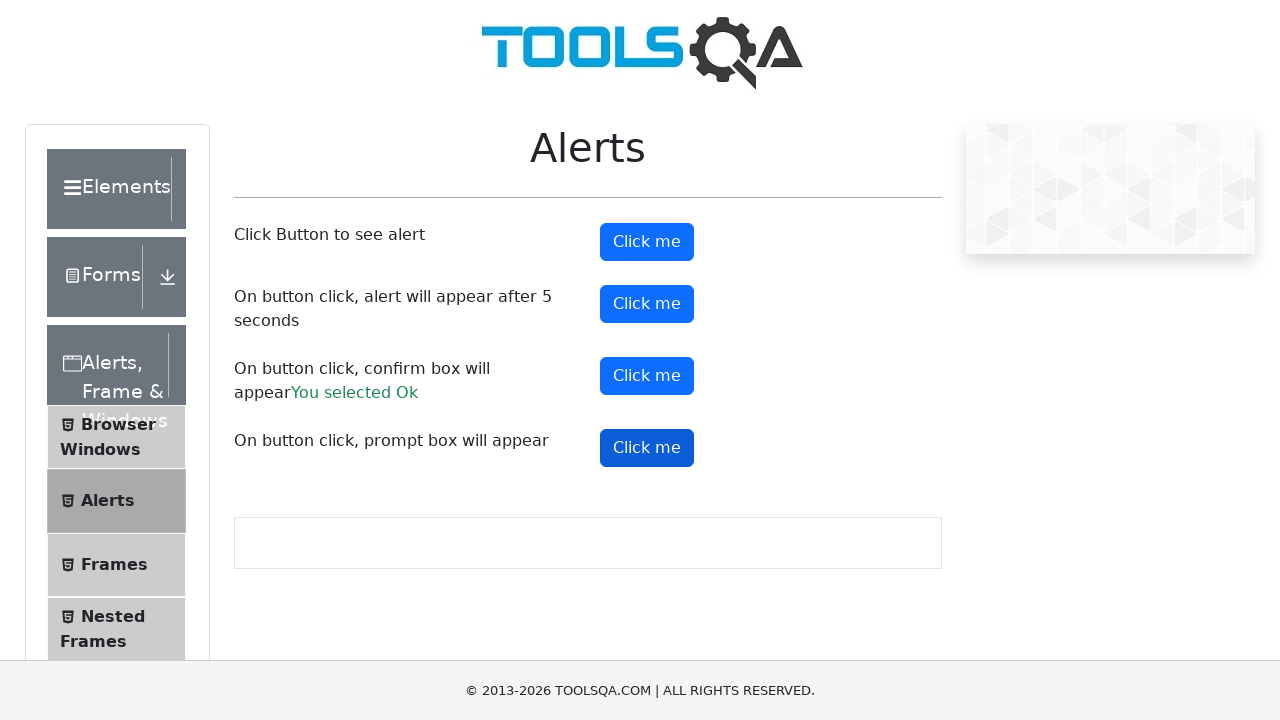